Tests drag and drop using coordinates by dragging an element to a specific position

Starting URL: http://jqueryui.com/resources/demos/droppable/default.html

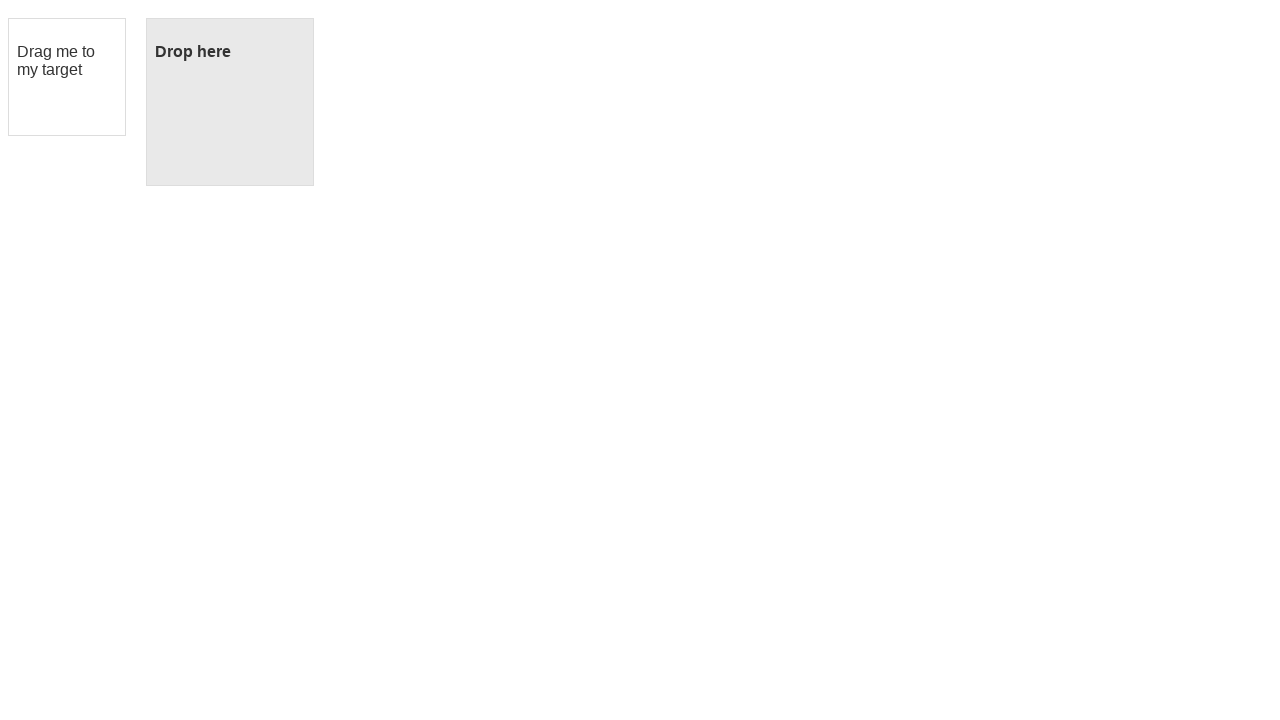

Located the draggable element (#draggable)
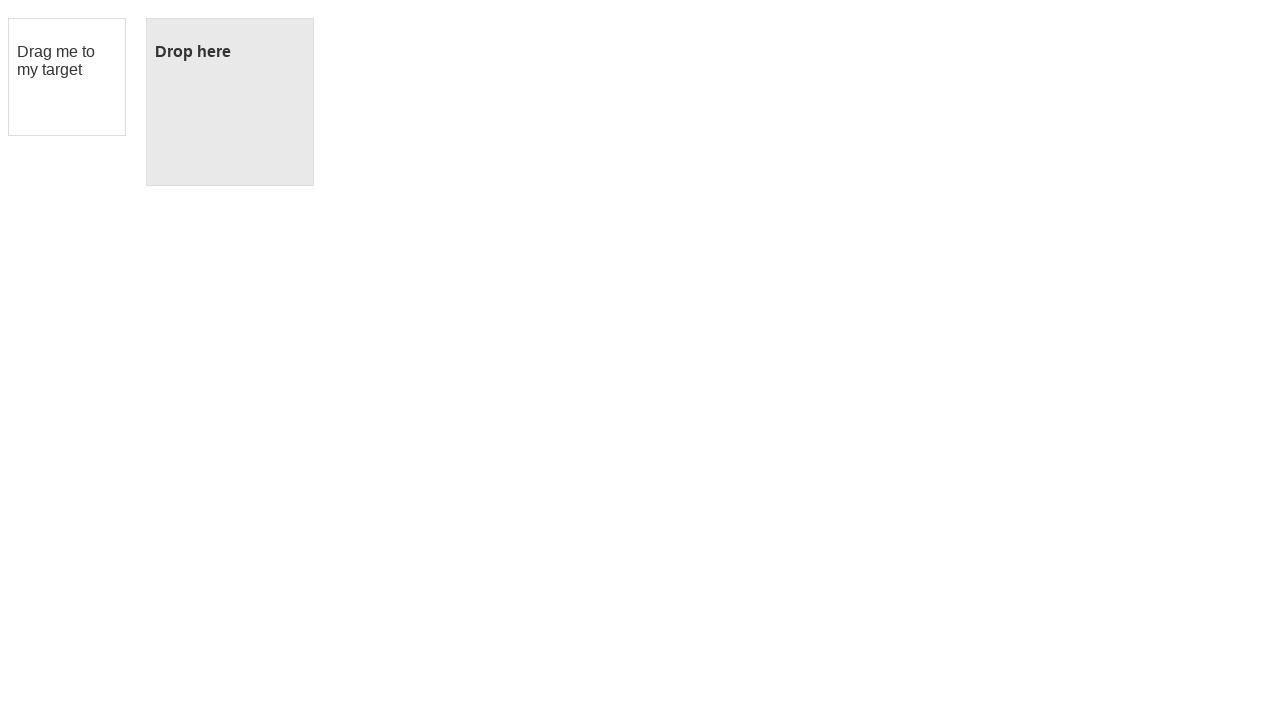

Retrieved bounding box coordinates of draggable element
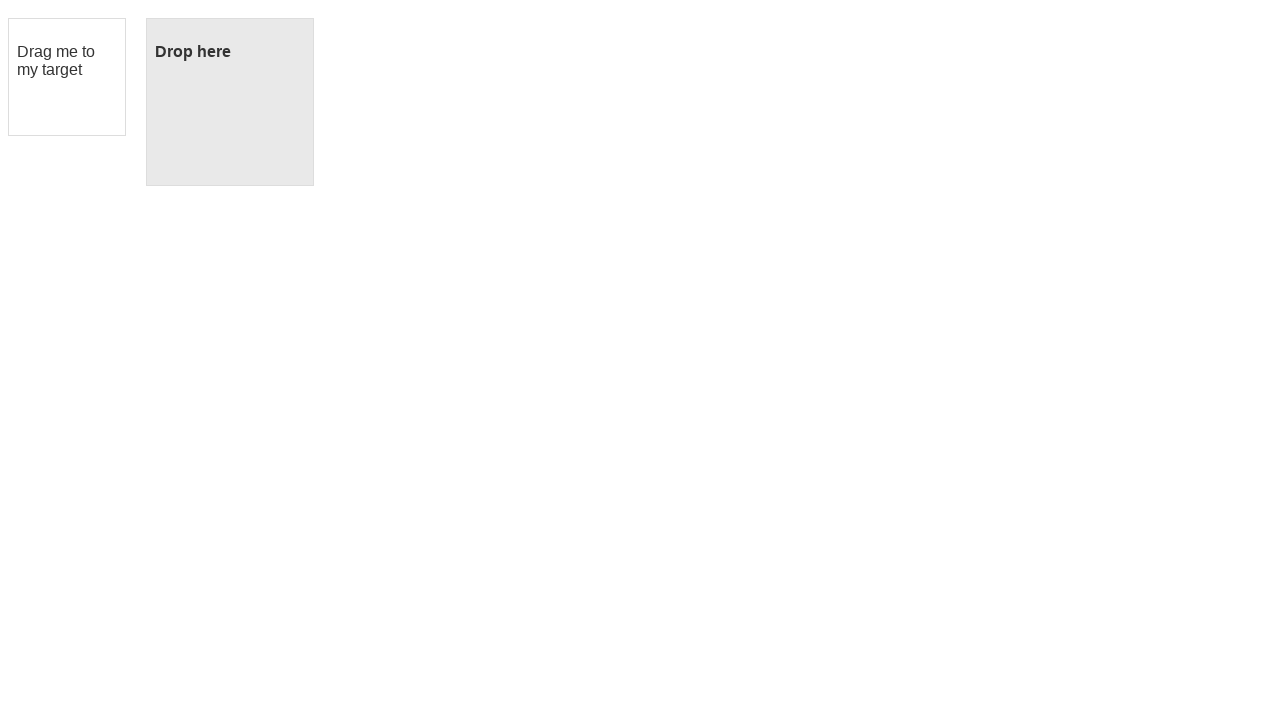

Moved mouse to center of draggable element at (67, 77)
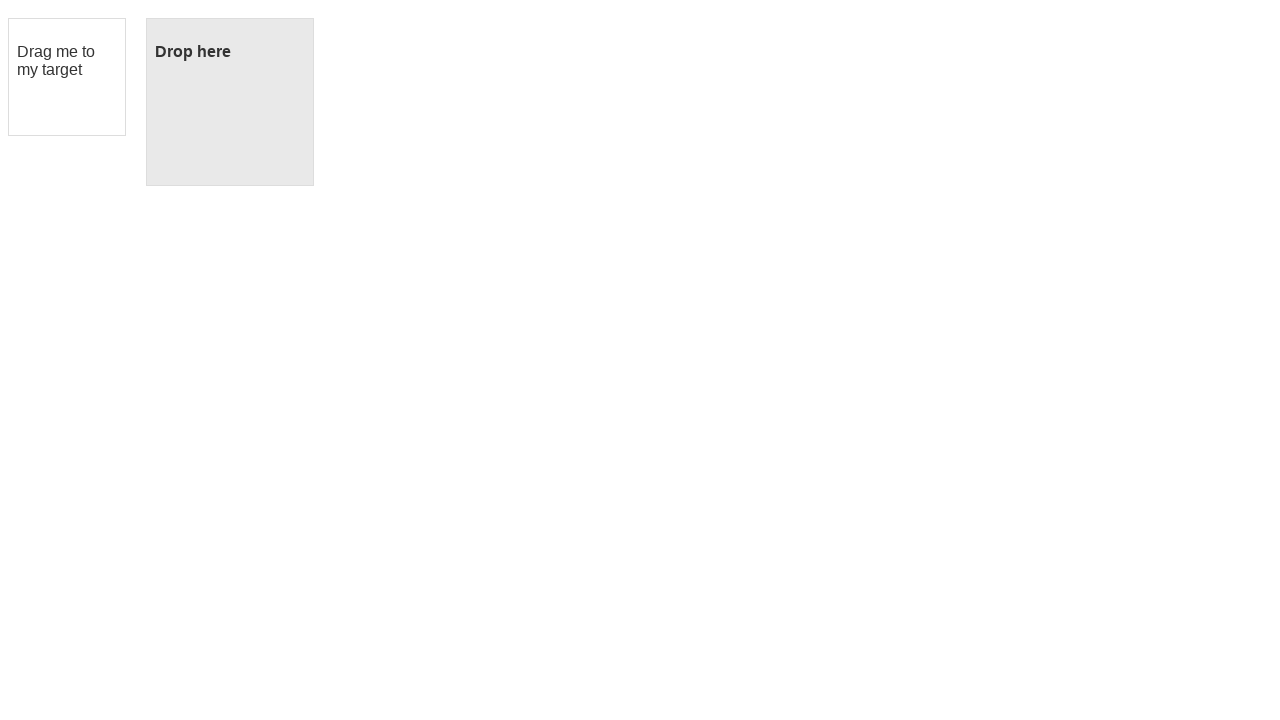

Pressed mouse button down to start drag at (67, 77)
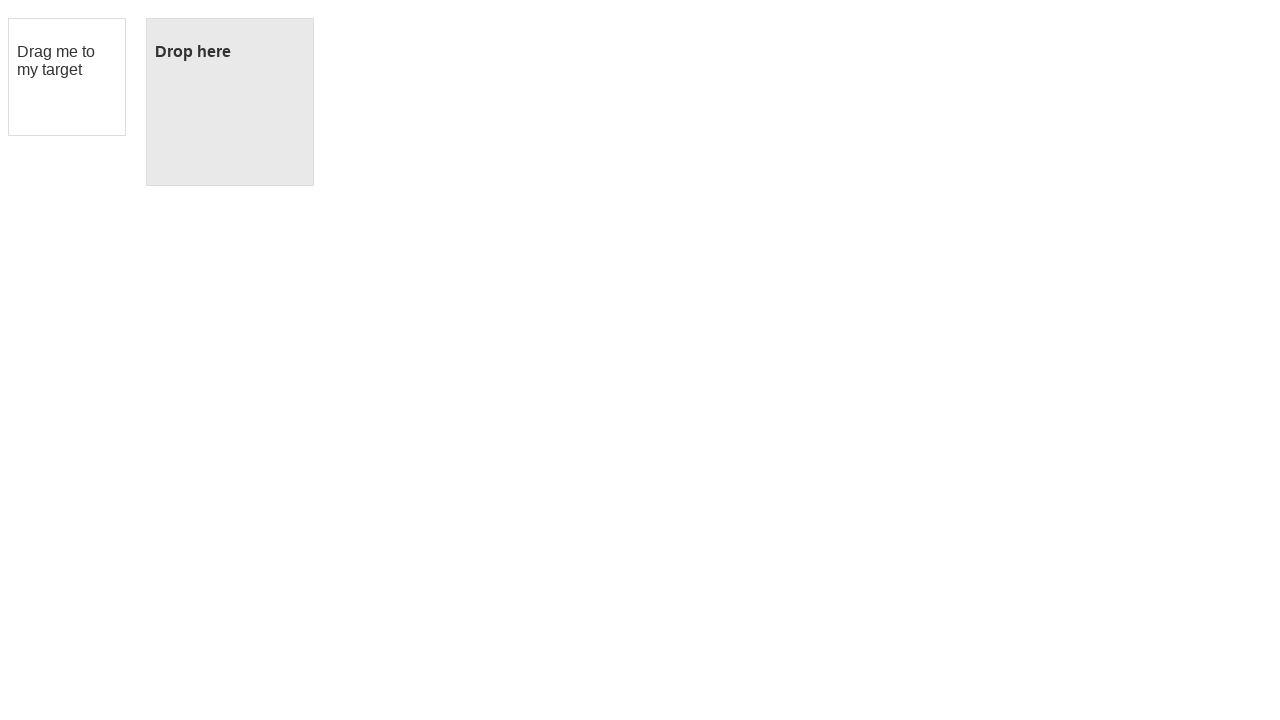

Dragged element by offset (250, 150) pixels at (317, 227)
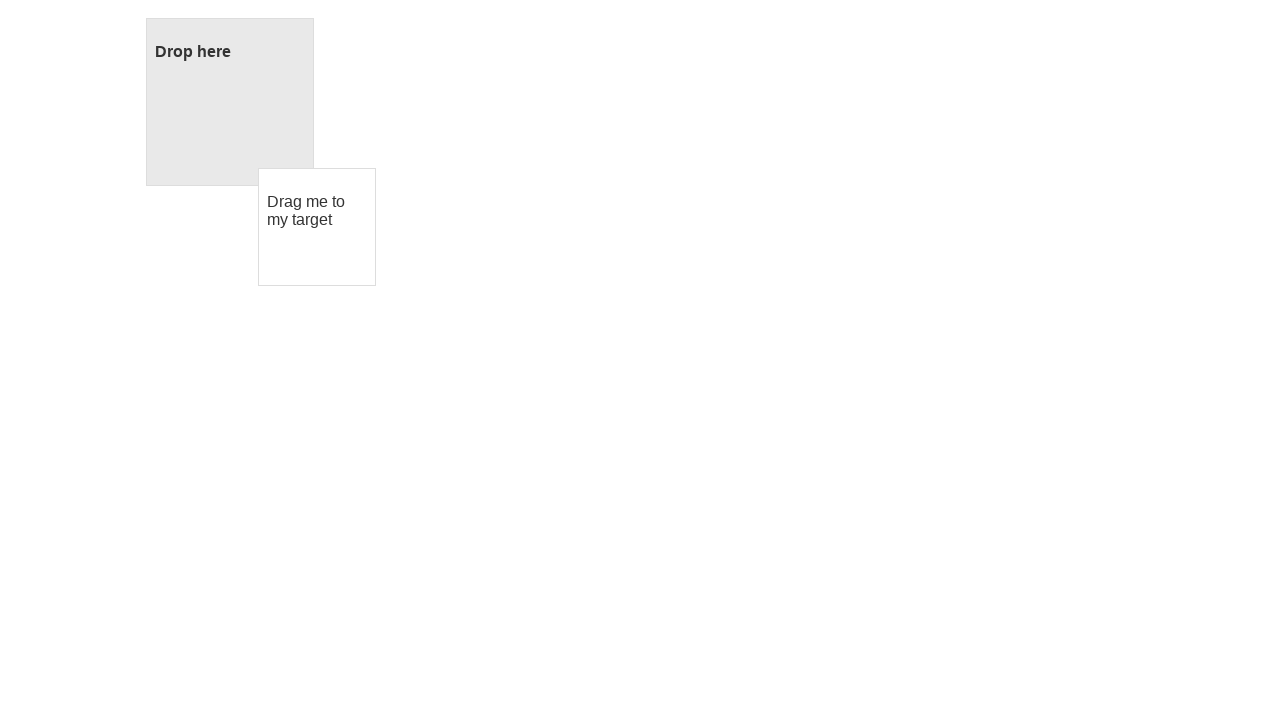

Released mouse button to complete drag and drop at (317, 227)
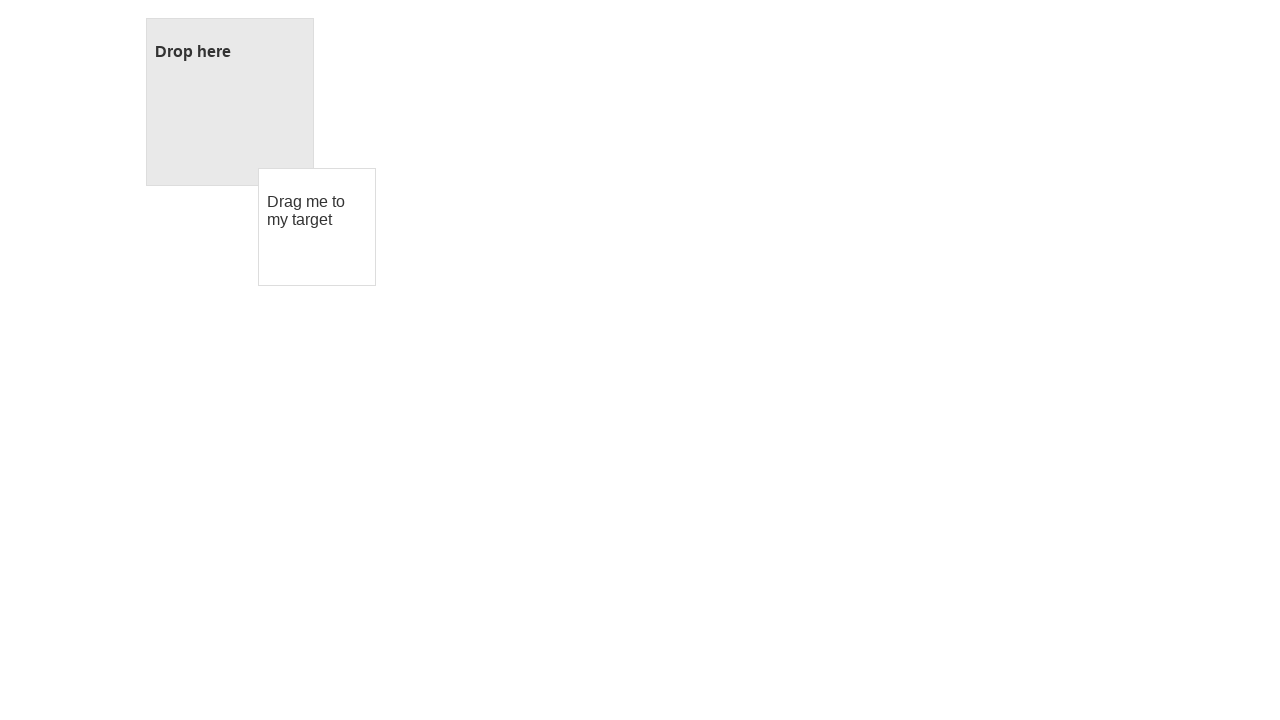

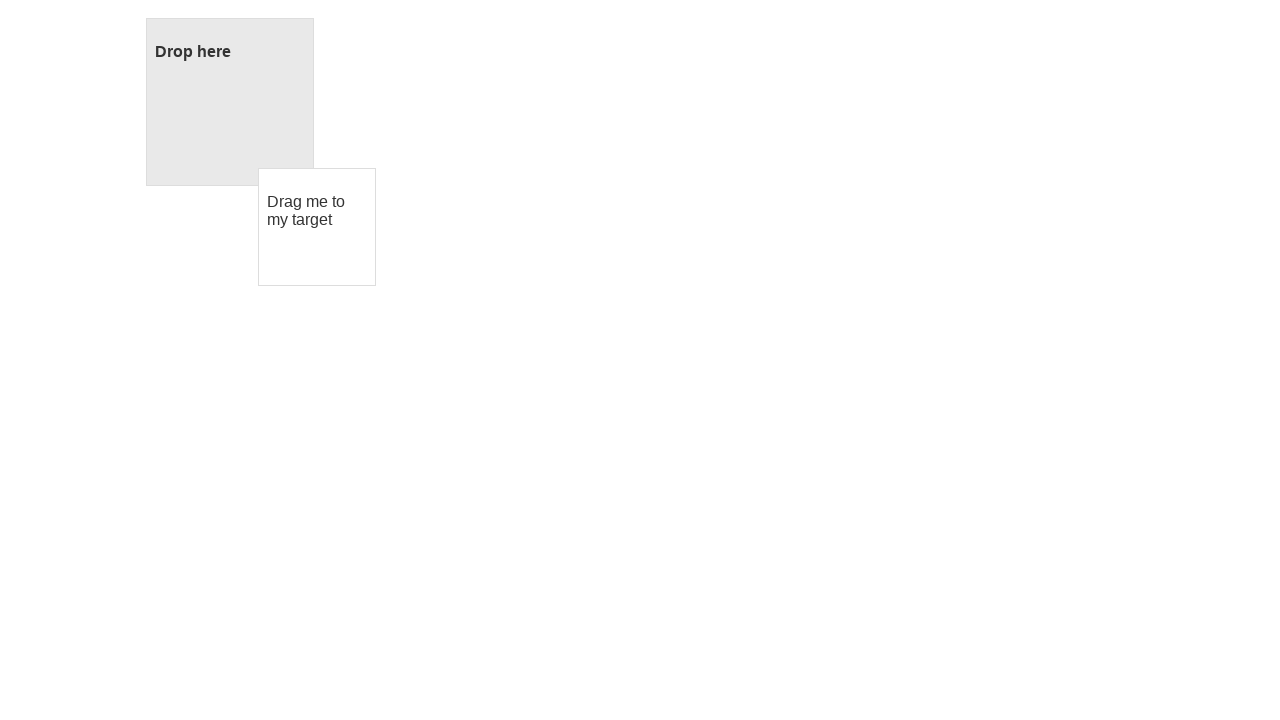